Tests adding todo items to the list by filling the input field and pressing Enter, then verifying the items appear in the list

Starting URL: https://demo.playwright.dev/todomvc

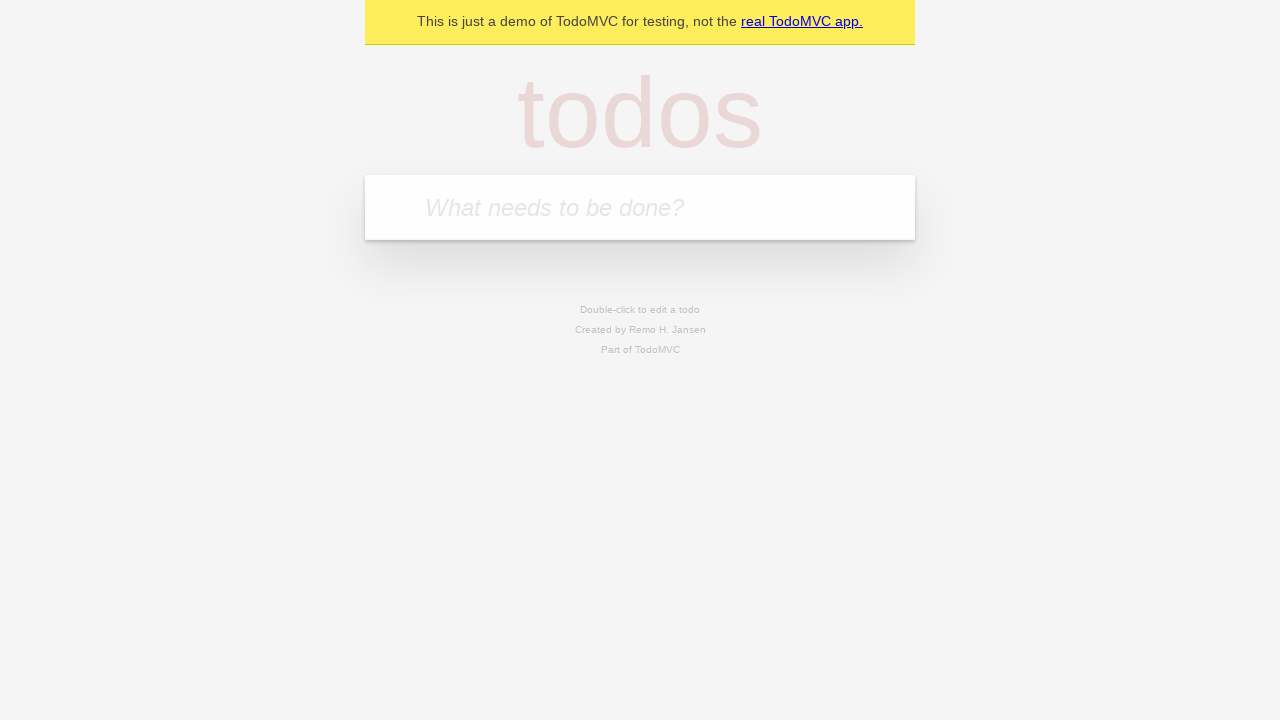

Located the 'What needs to be done?' input field
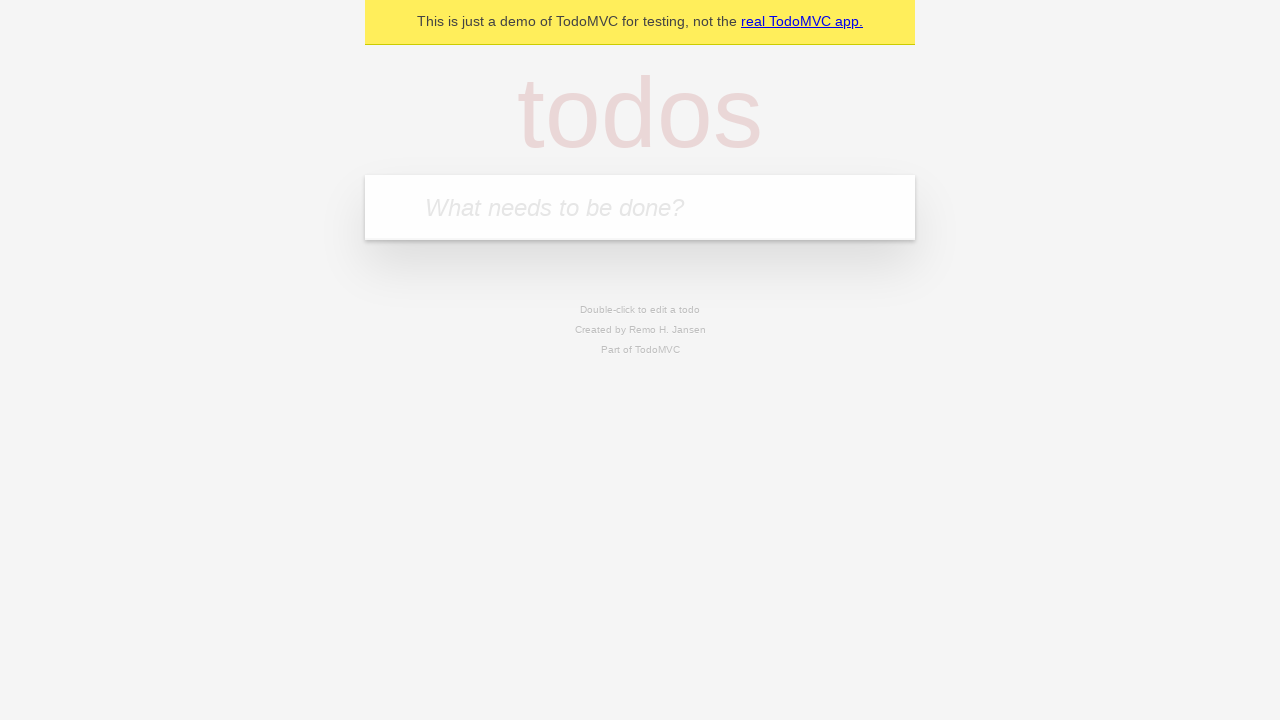

Filled input field with 'buy some cheese' on internal:attr=[placeholder="What needs to be done?"i]
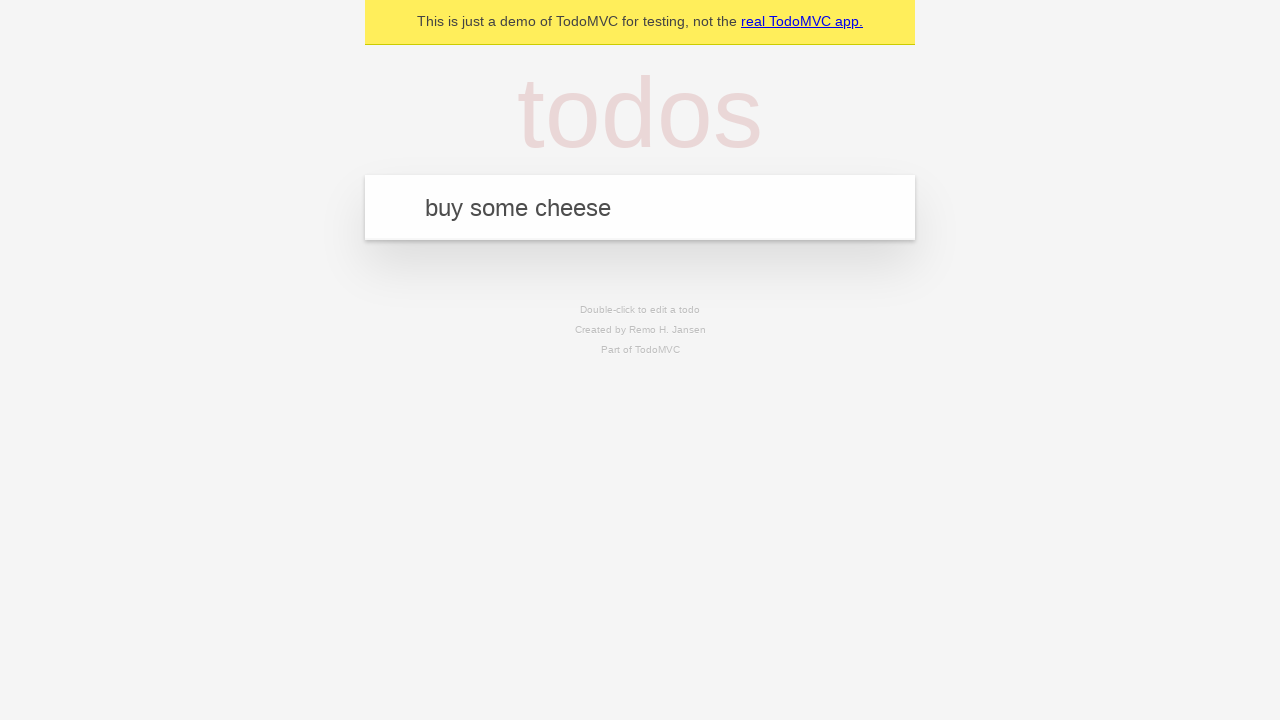

Pressed Enter to add first todo item on internal:attr=[placeholder="What needs to be done?"i]
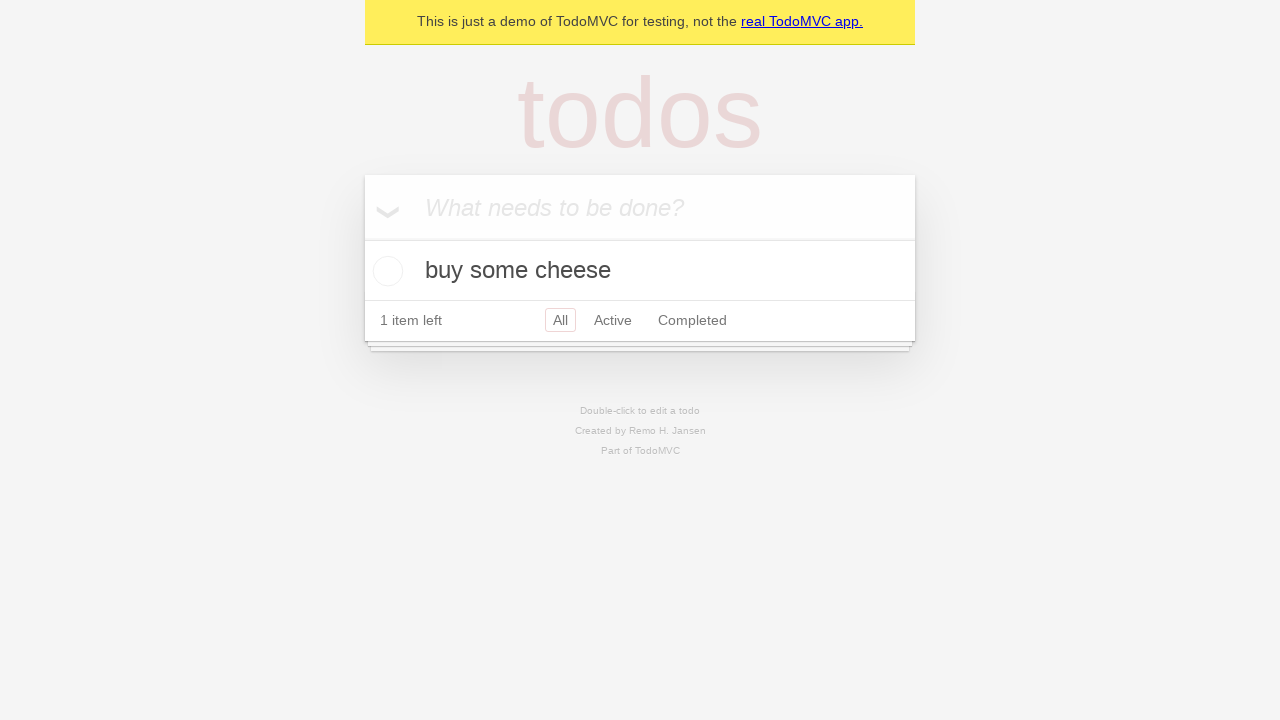

Verified first todo item appears in the list
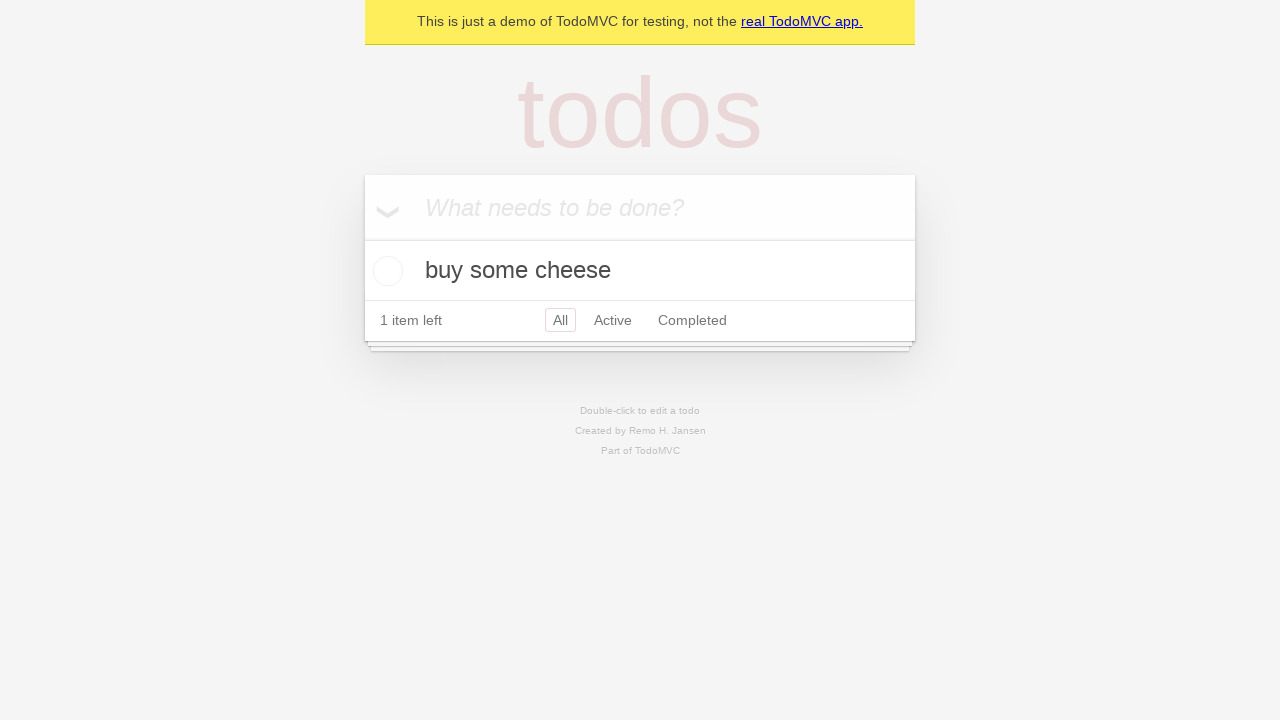

Filled input field with 'feed the cat' on internal:attr=[placeholder="What needs to be done?"i]
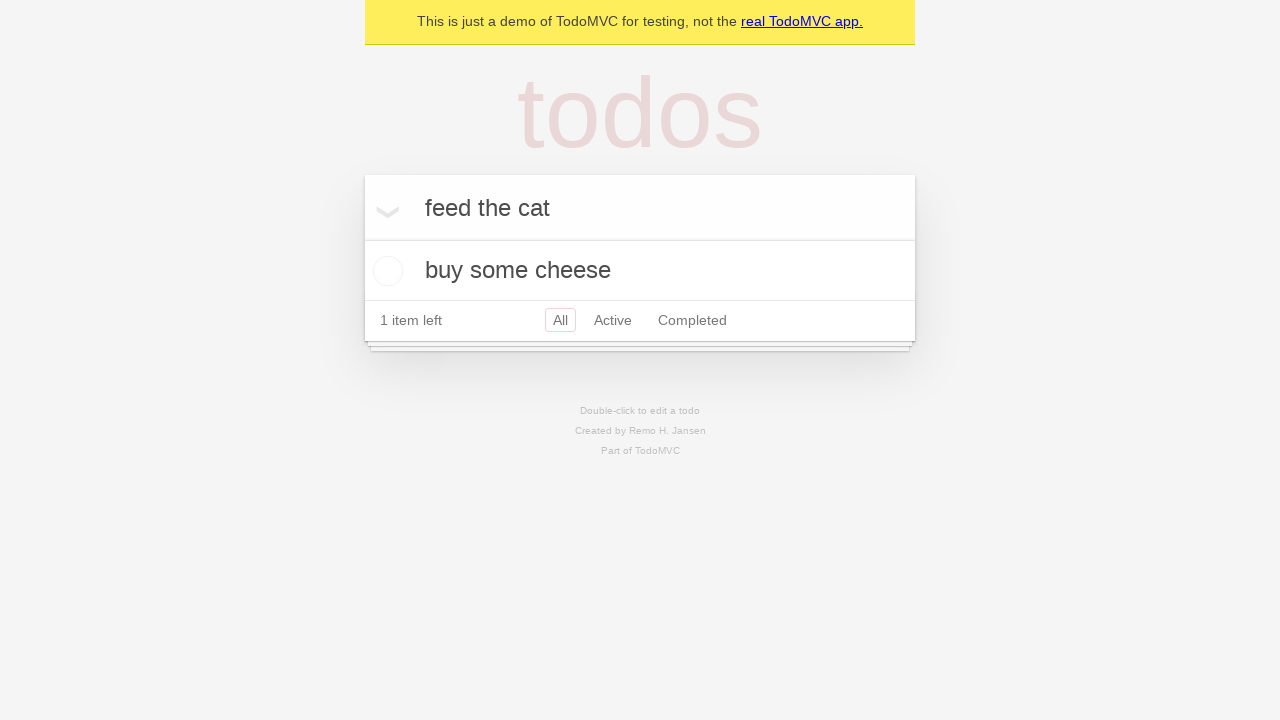

Pressed Enter to add second todo item on internal:attr=[placeholder="What needs to be done?"i]
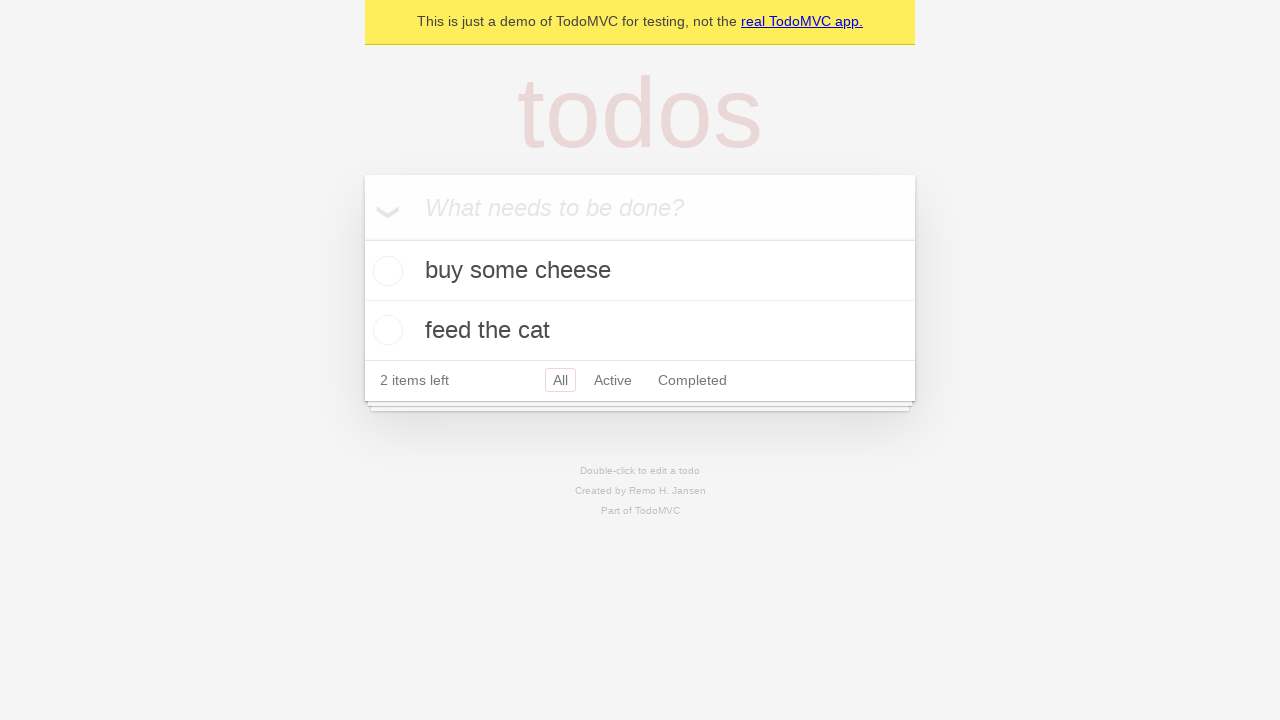

Verified both todo items appear in the list
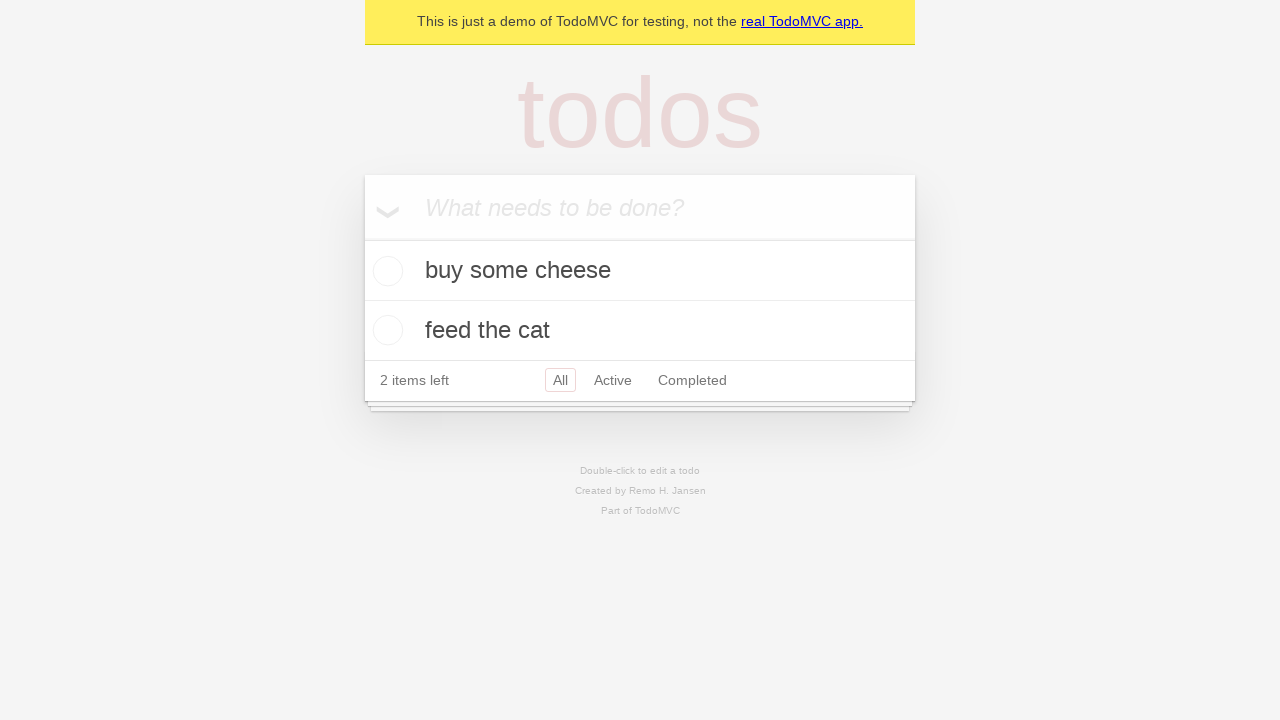

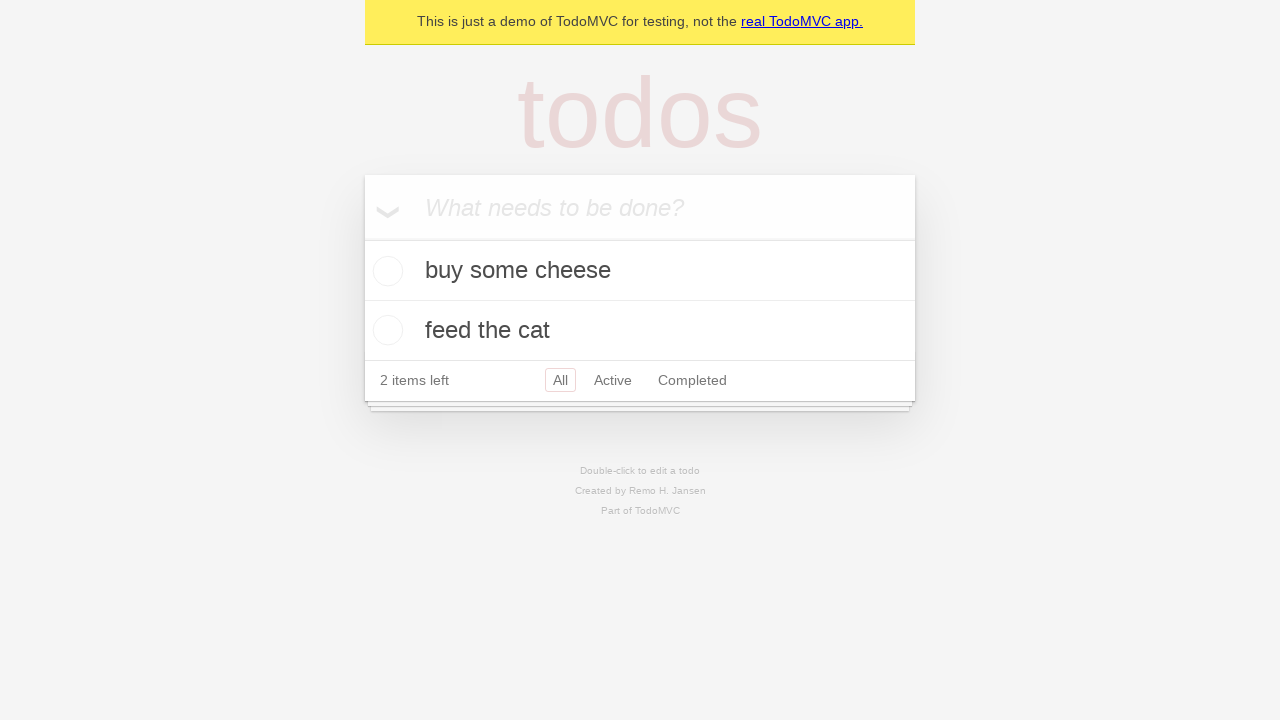